Tests MailChimp signup password validation by entering different password patterns and verifying validation messages

Starting URL: https://login.mailchimp.com/signup/

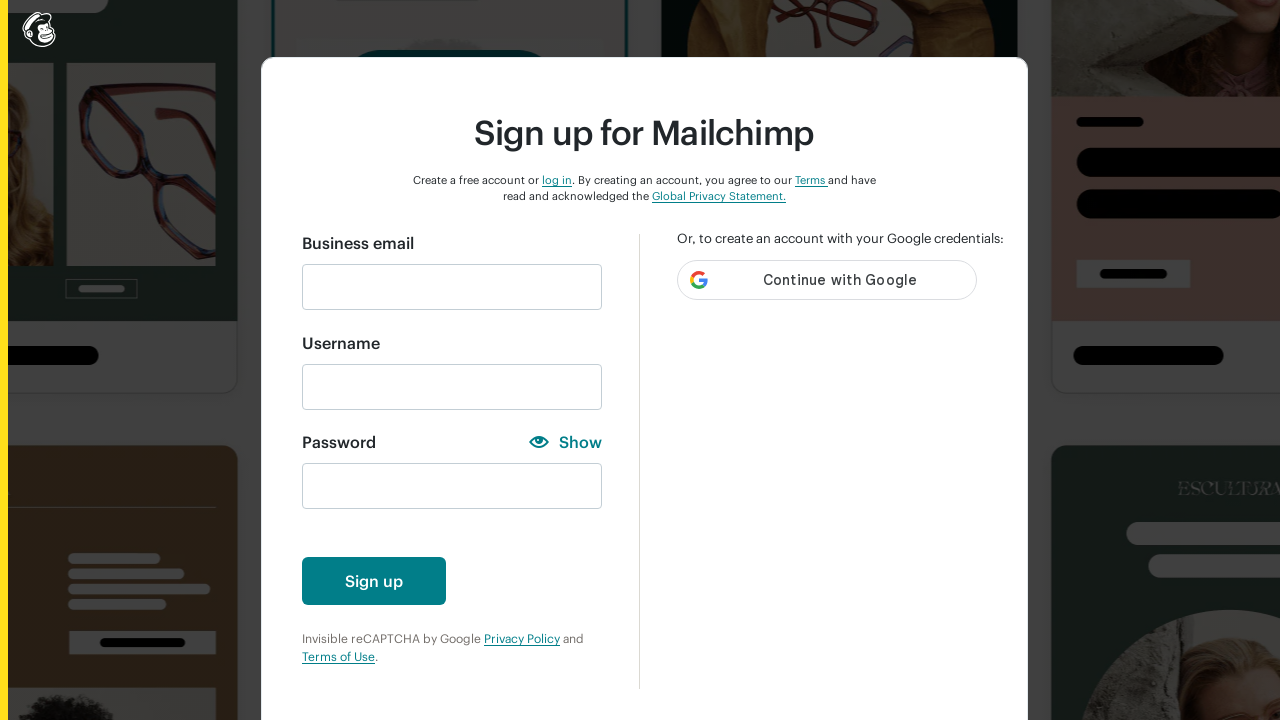

Filled email field with 'testuser9182@gmail.com' on #email
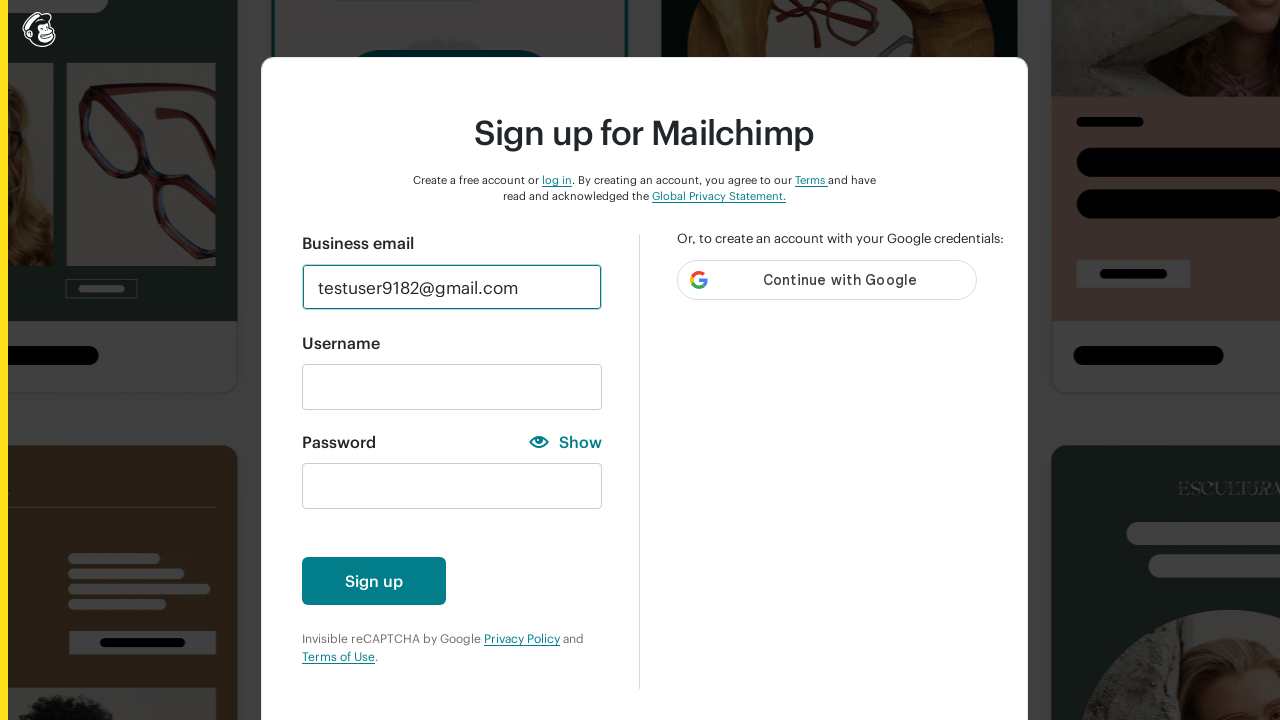

Entered 'abc' to test lowercase character validation on #new_password
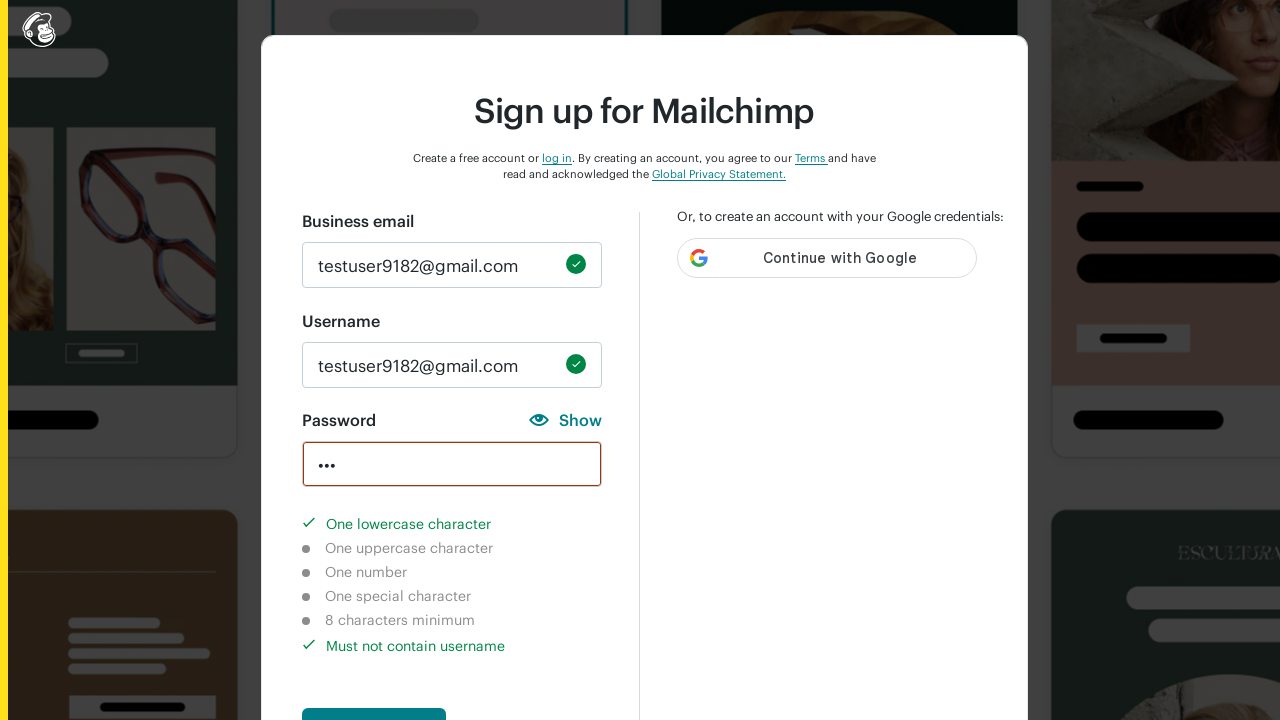

Lowercase character validation requirement met
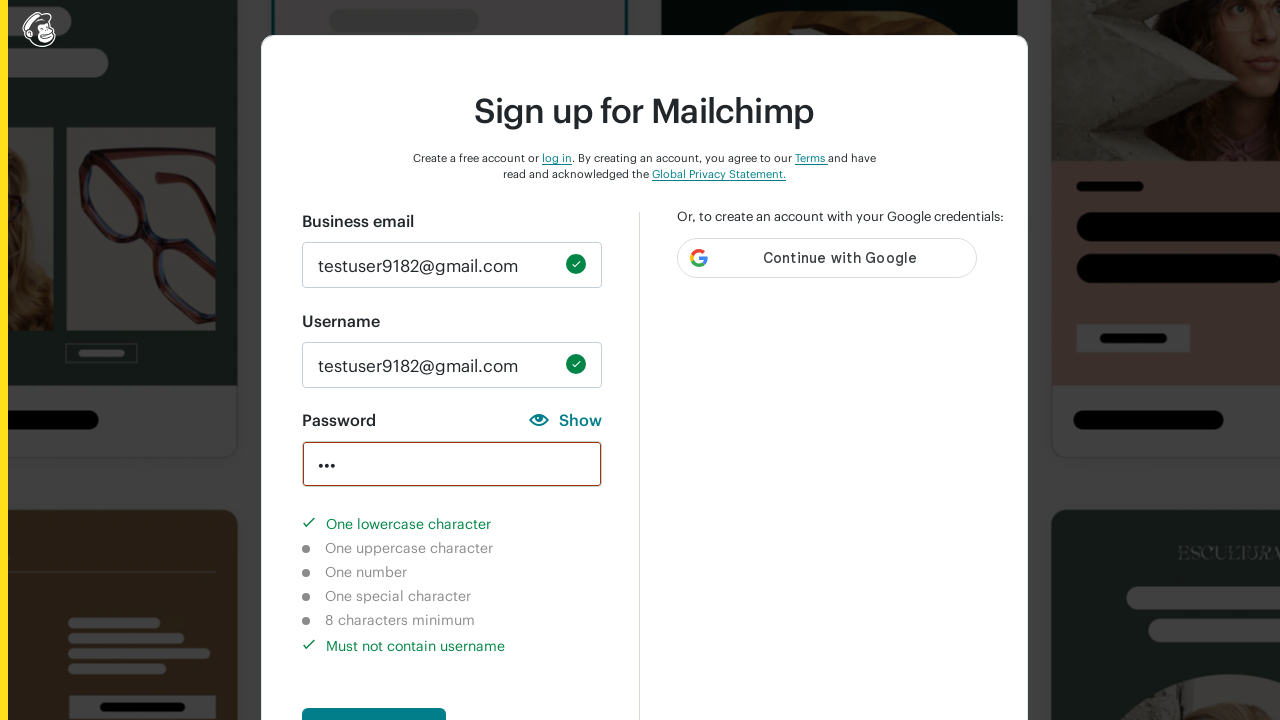

Cleared password field on #new_password
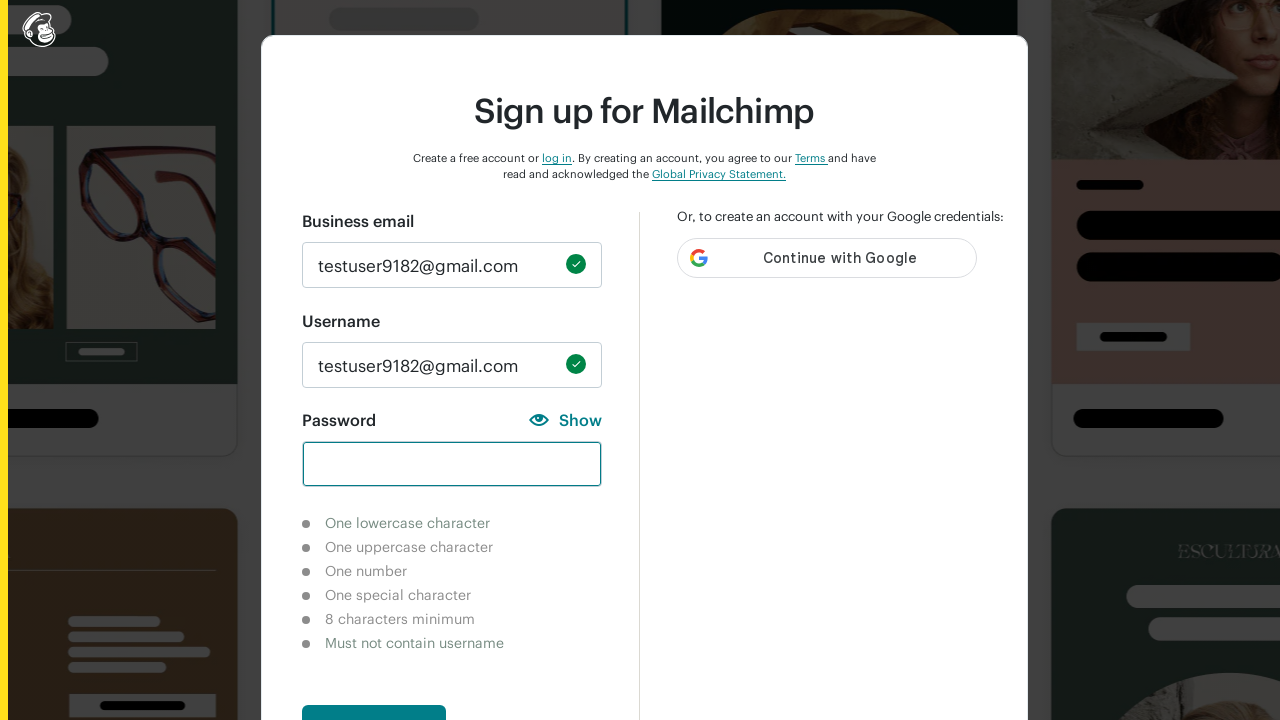

Entered 'ABC' to test uppercase character validation on #new_password
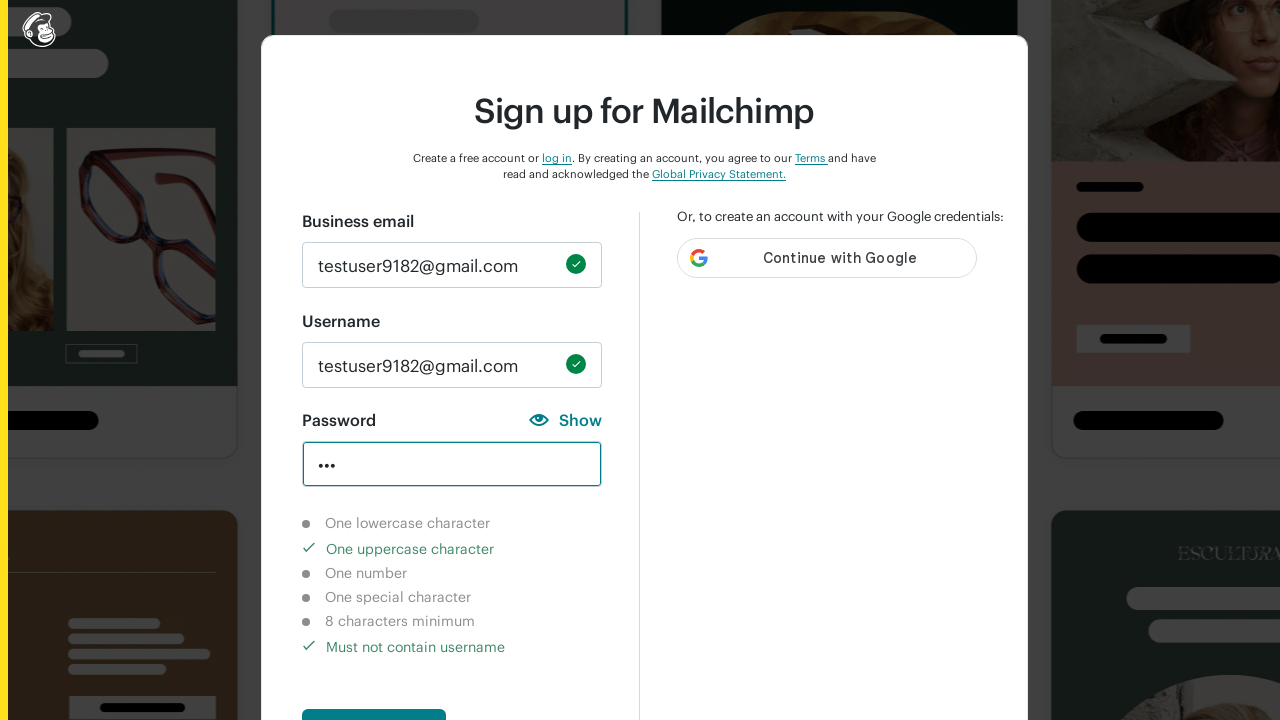

Uppercase character validation requirement met
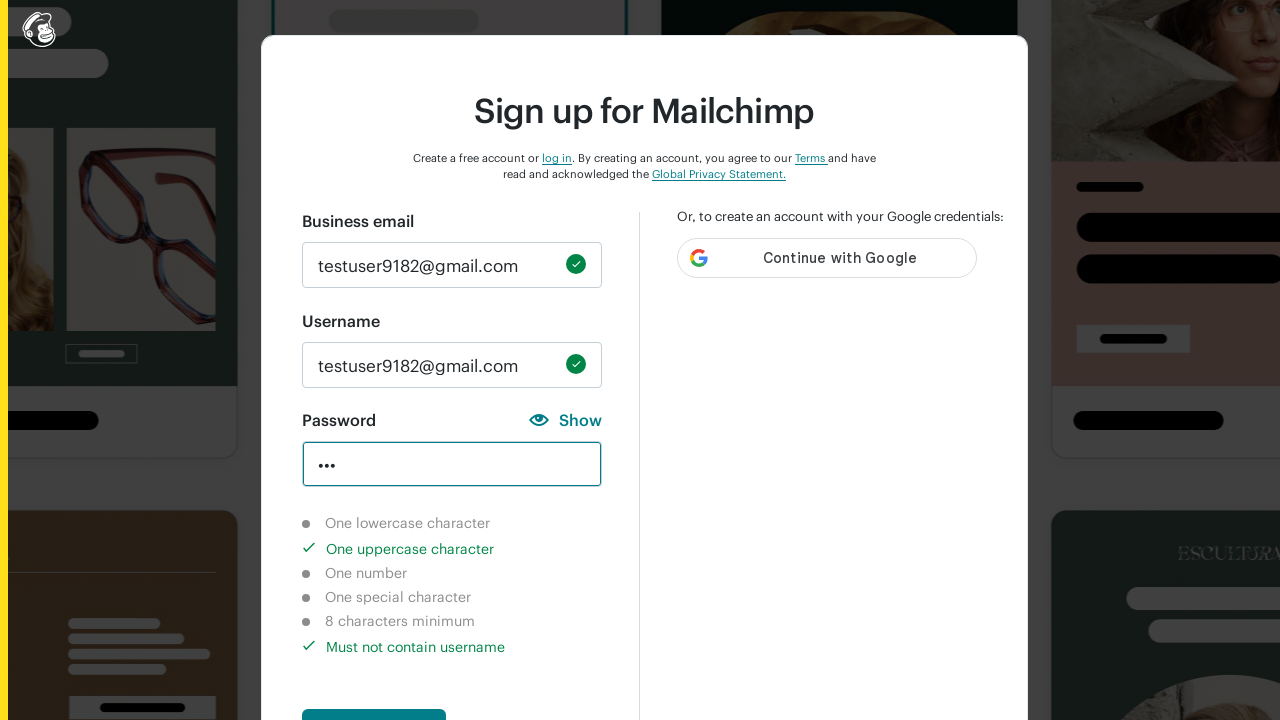

Cleared password field on #new_password
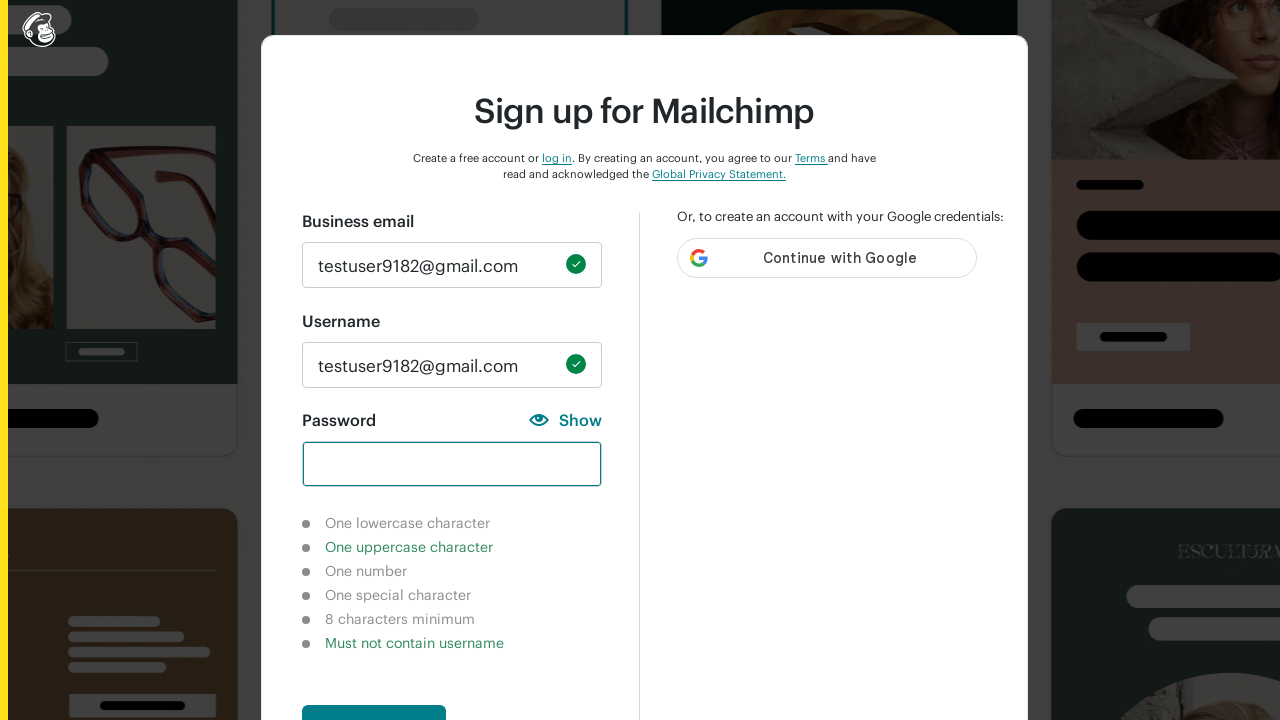

Entered '123' to test number character validation on #new_password
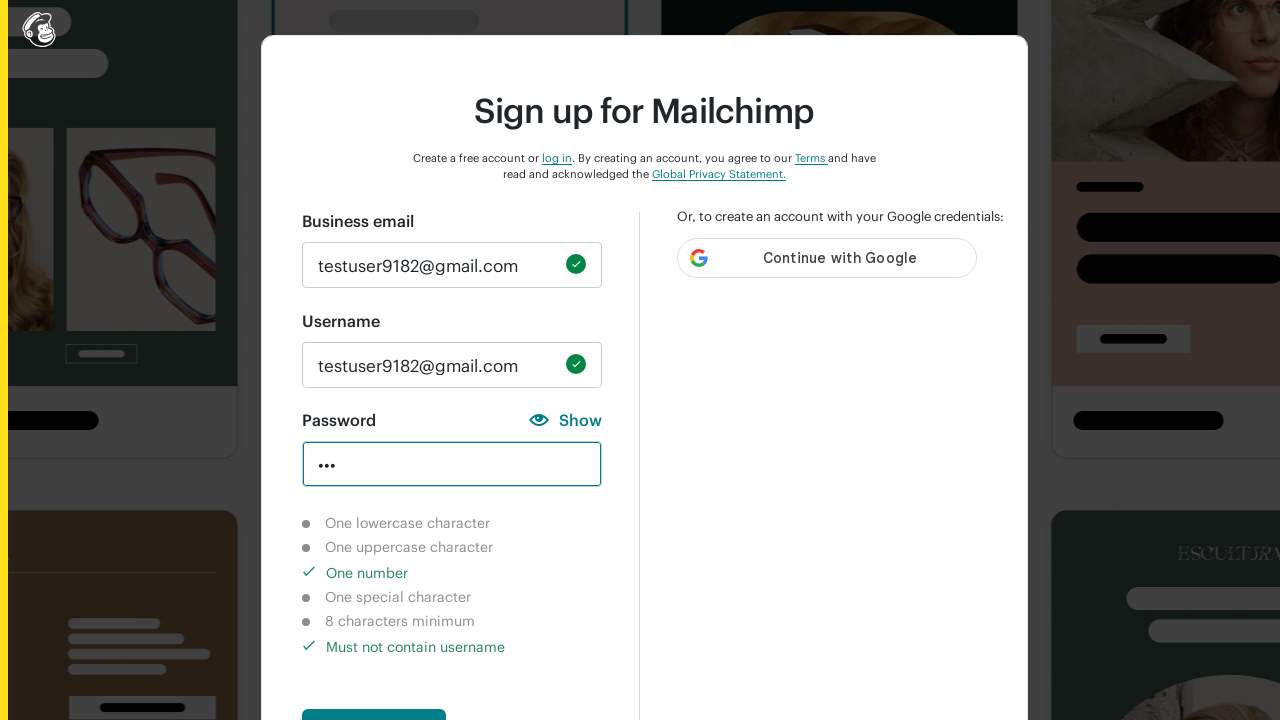

Number character validation requirement met
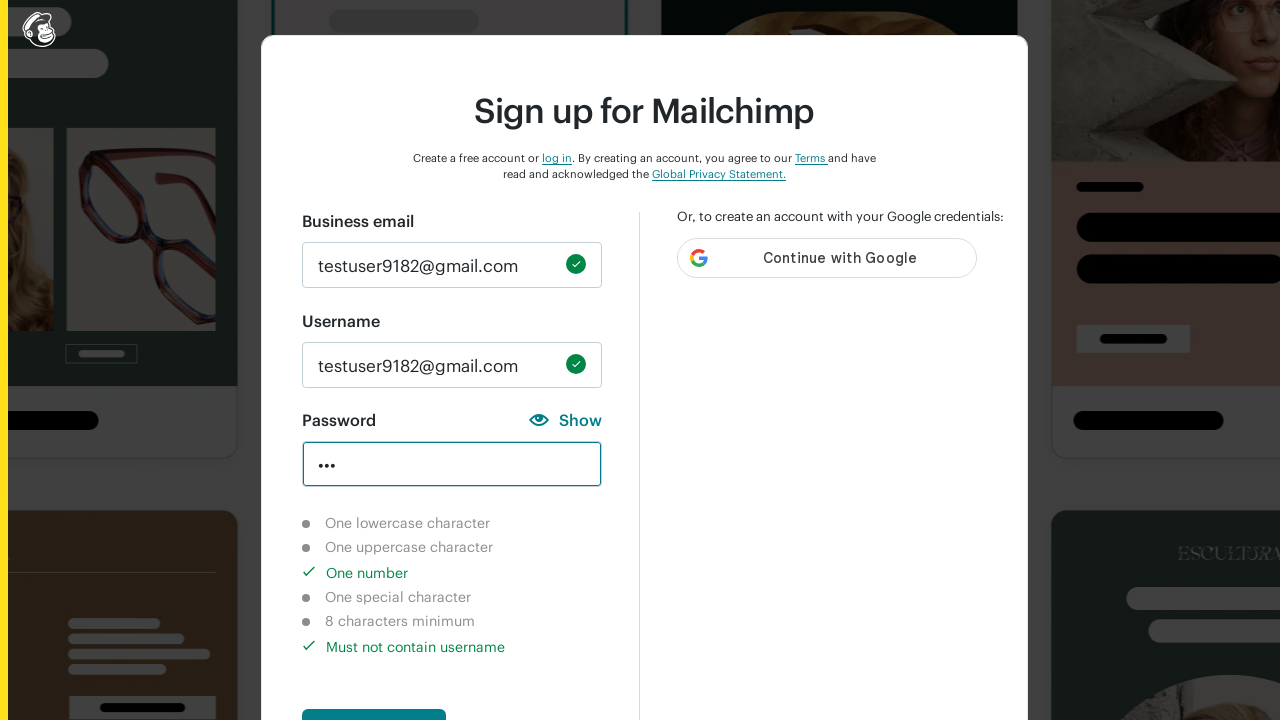

Cleared password field on #new_password
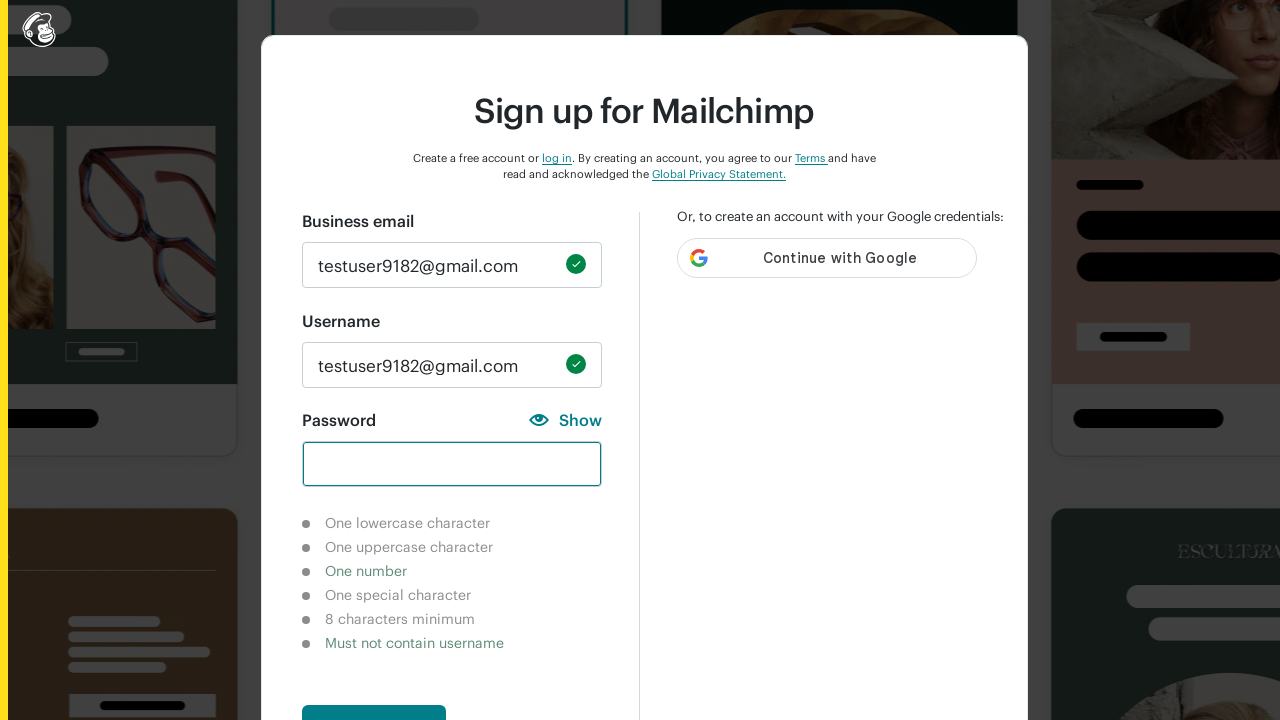

Entered '@#$' to test special character validation on #new_password
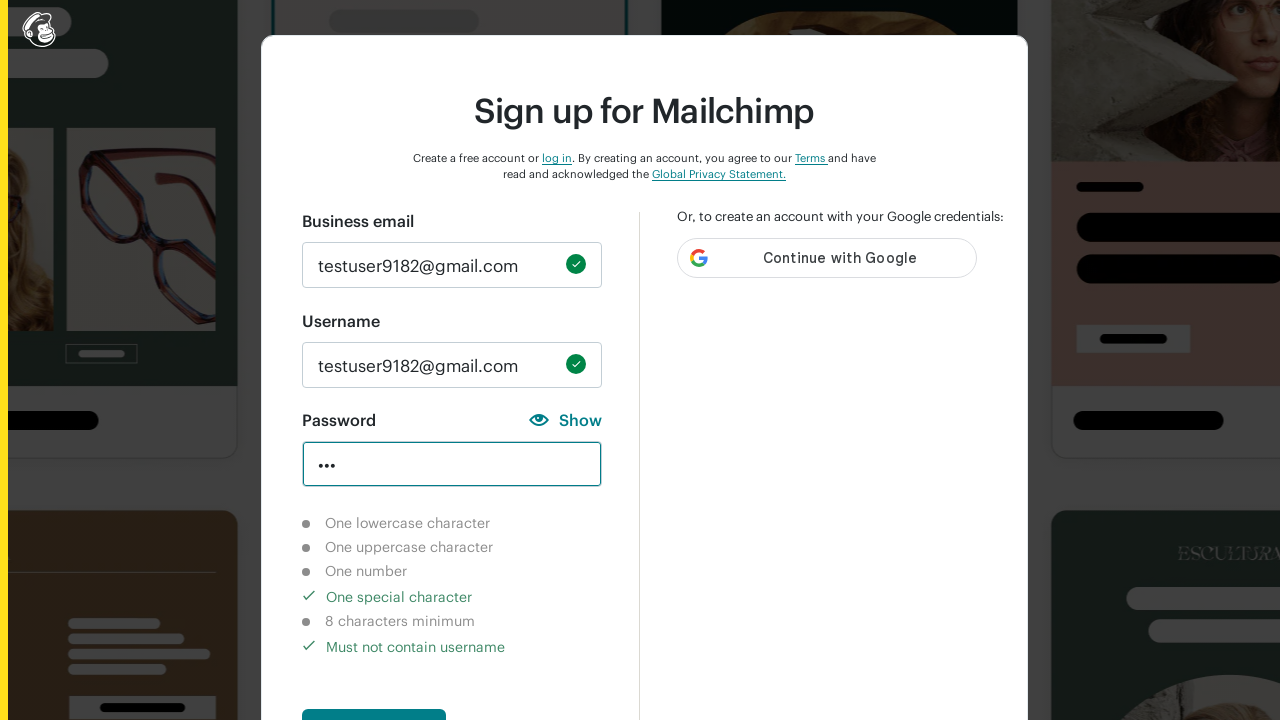

Special character validation requirement met
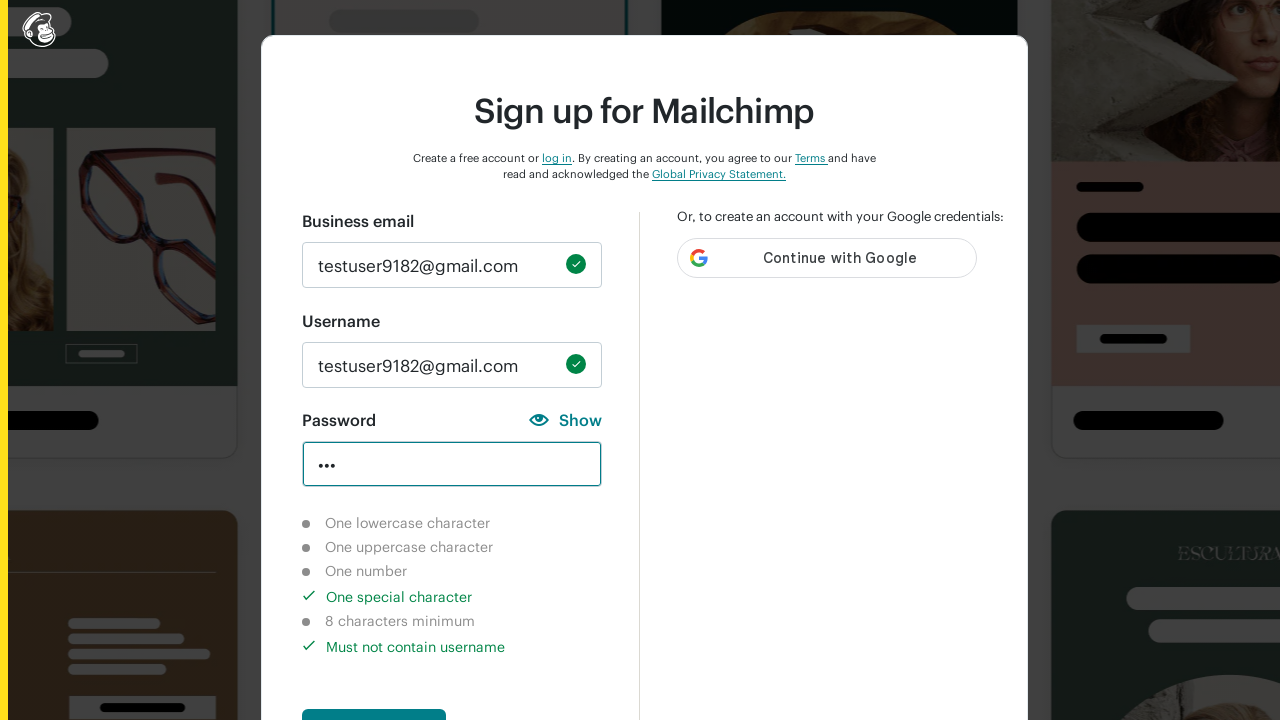

Cleared password field on #new_password
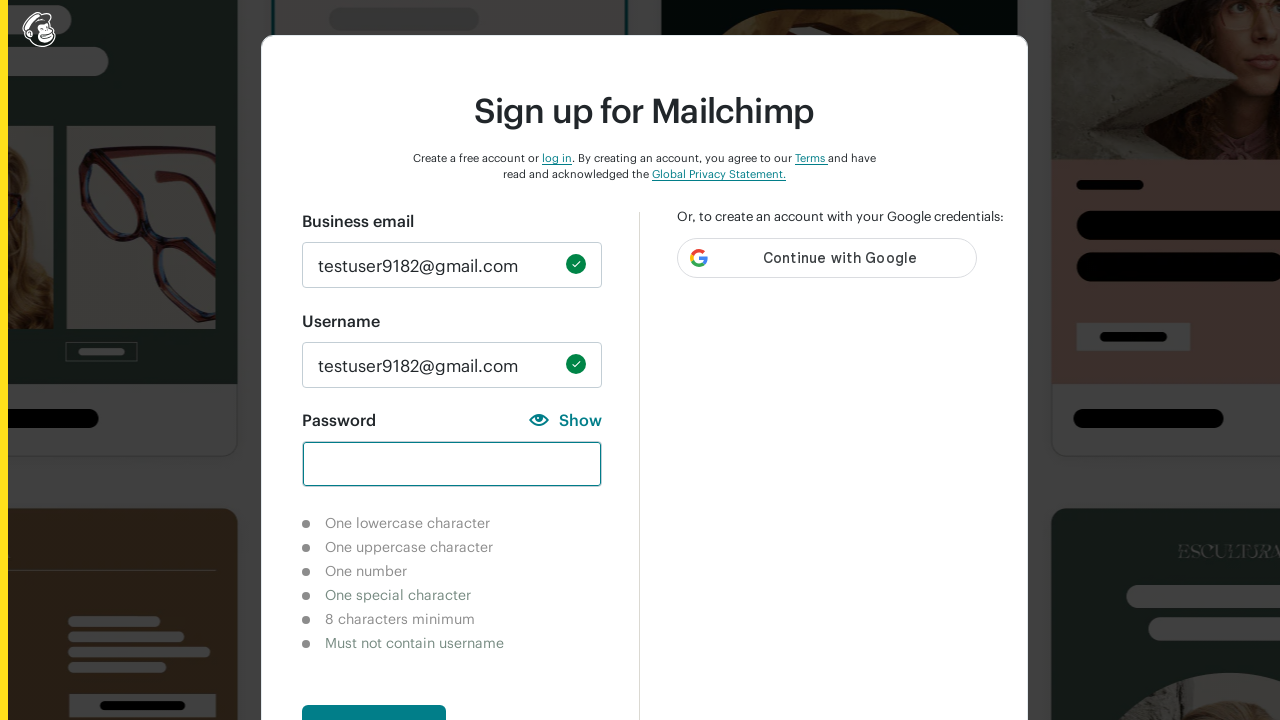

Entered '123456789' to test minimum length validation on #new_password
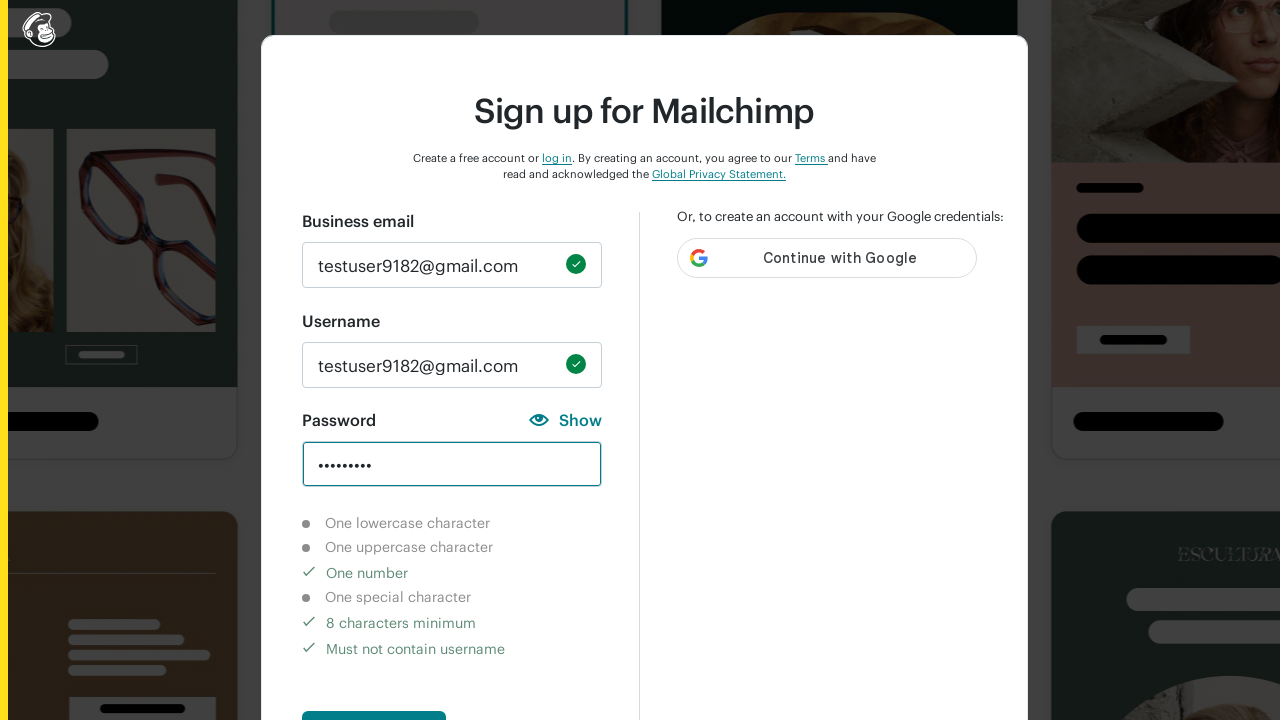

Minimum 8-character length validation requirement met
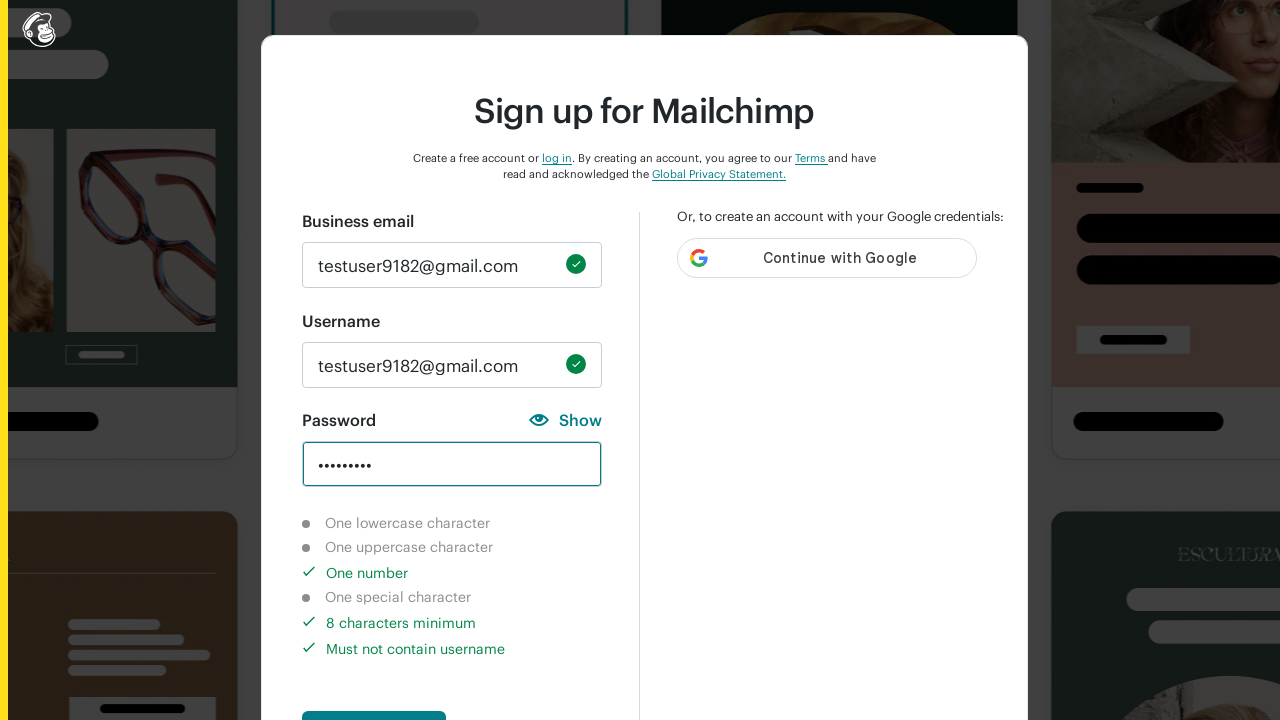

Cleared password field on #new_password
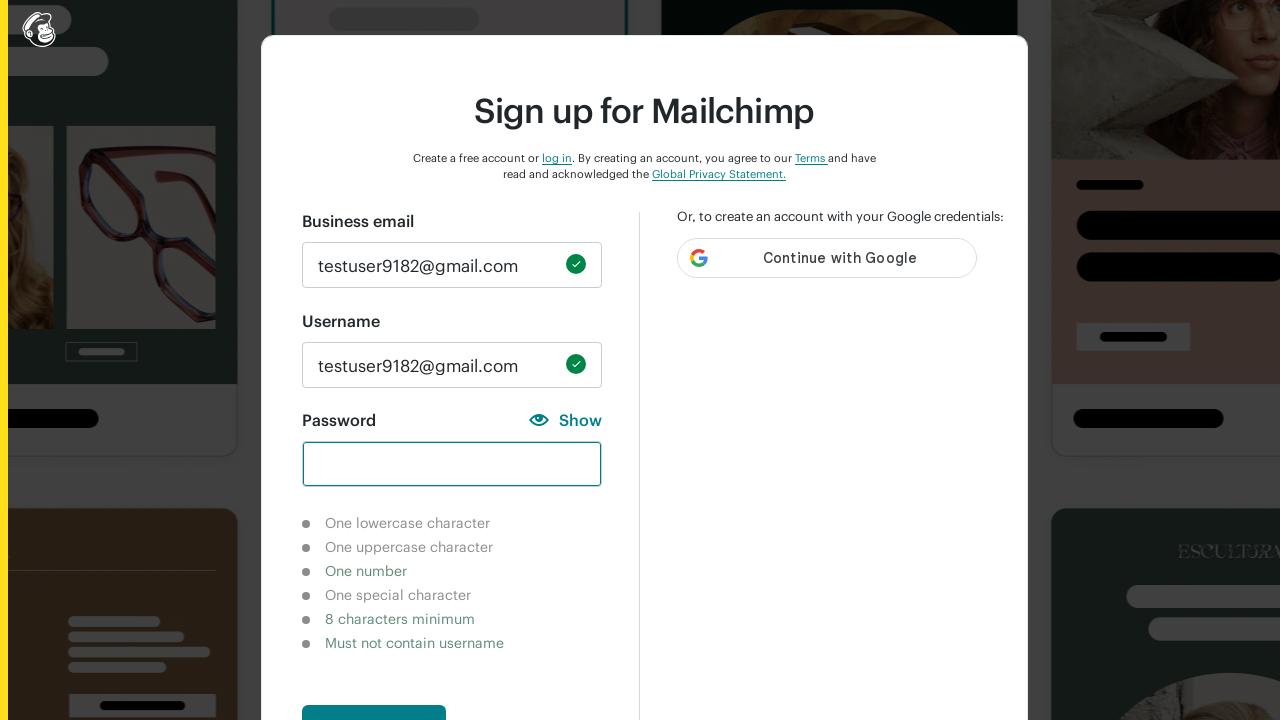

Entered complete valid password '123abcABC@#$' meeting all validation requirements on #new_password
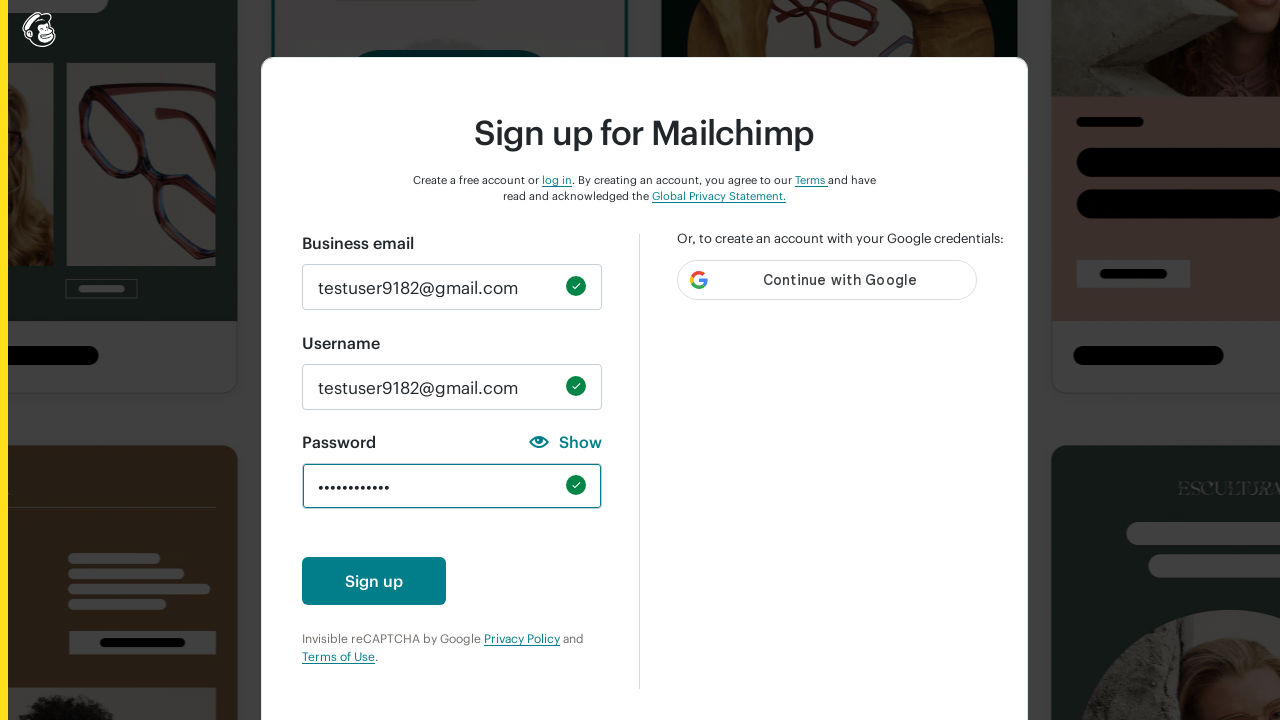

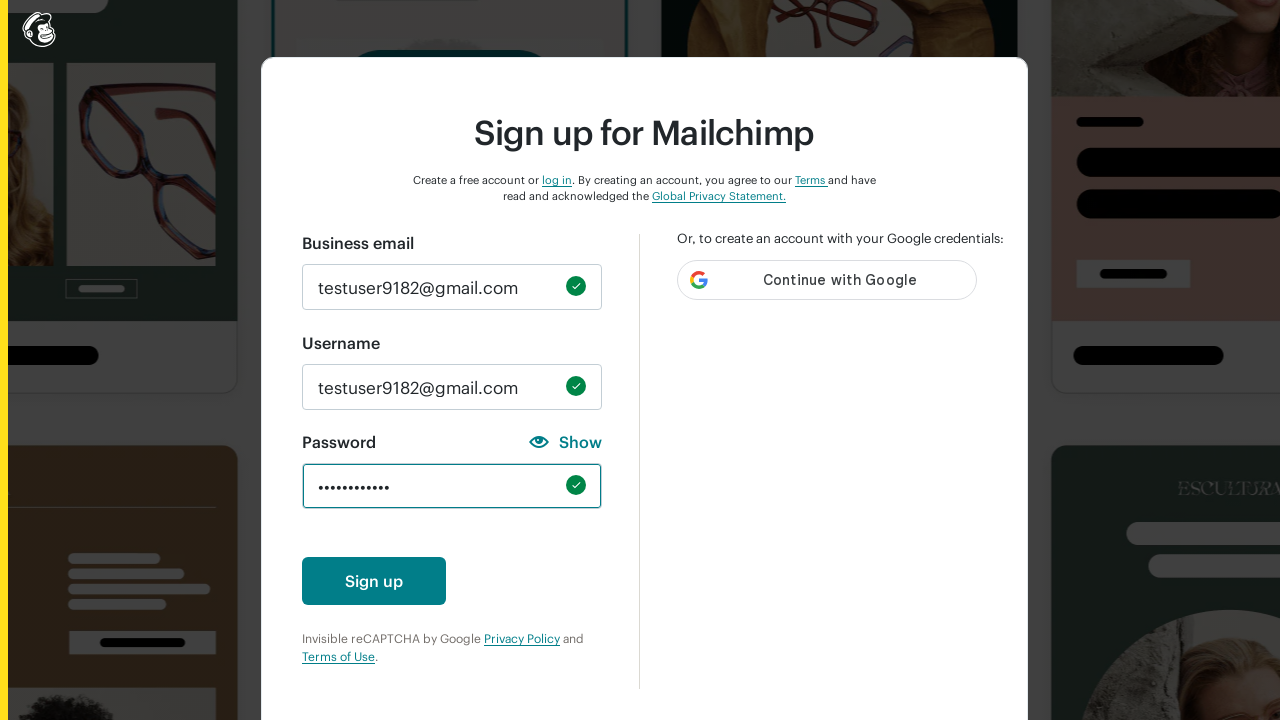